Tests search/filter functionality by entering a search term and verifying filtered results show the expected item

Starting URL: https://rahulshettyacademy.com/seleniumPractise/#/offers

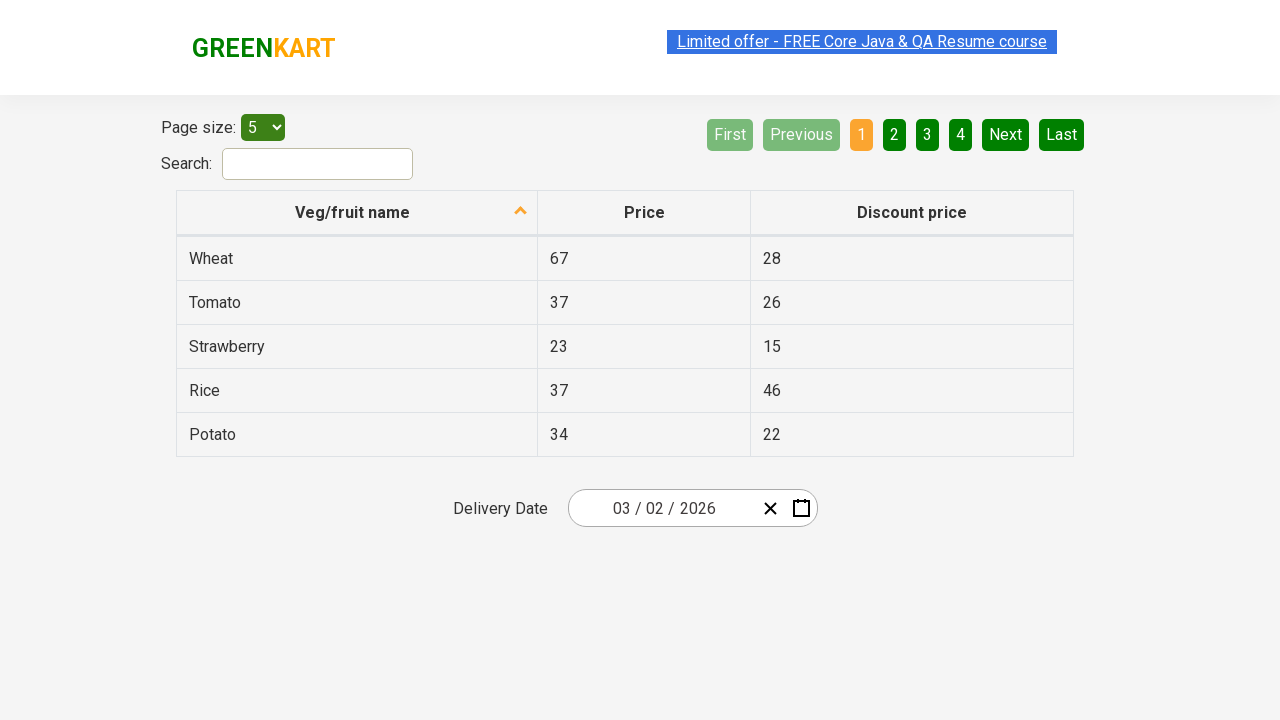

Filled search field with 'tom' on #search-field
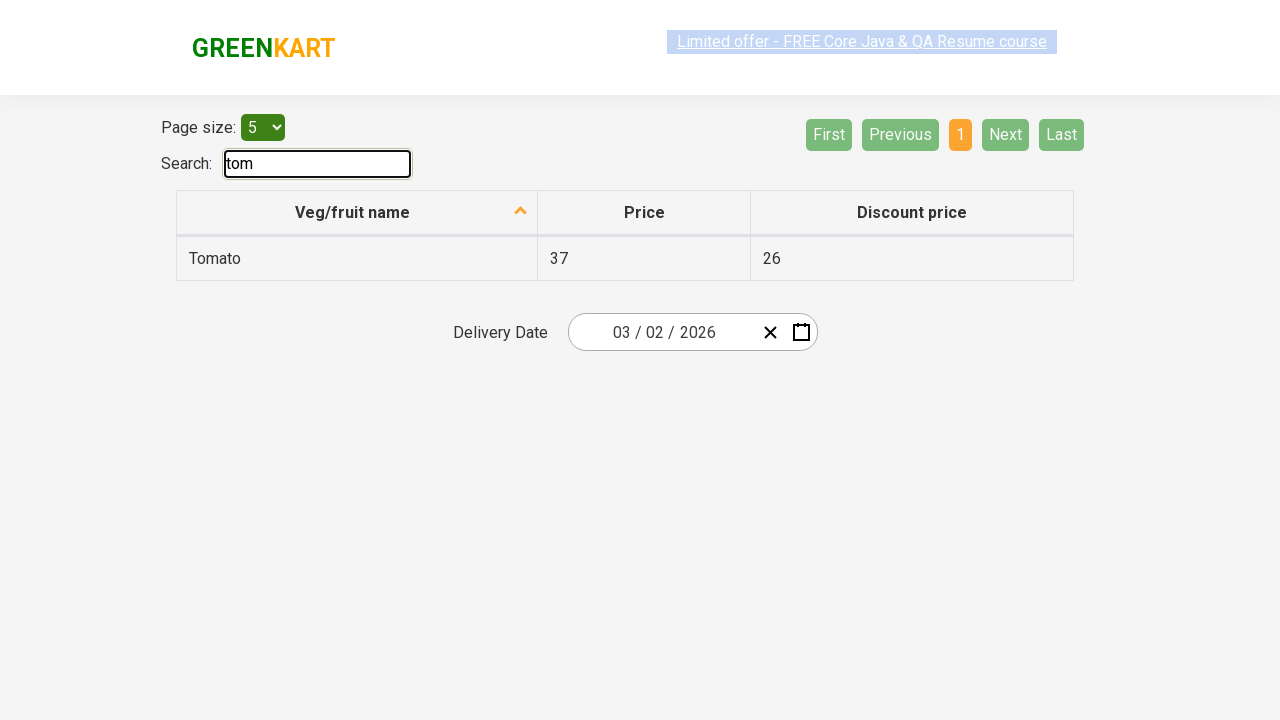

Filtered results appeared with search term 'tom'
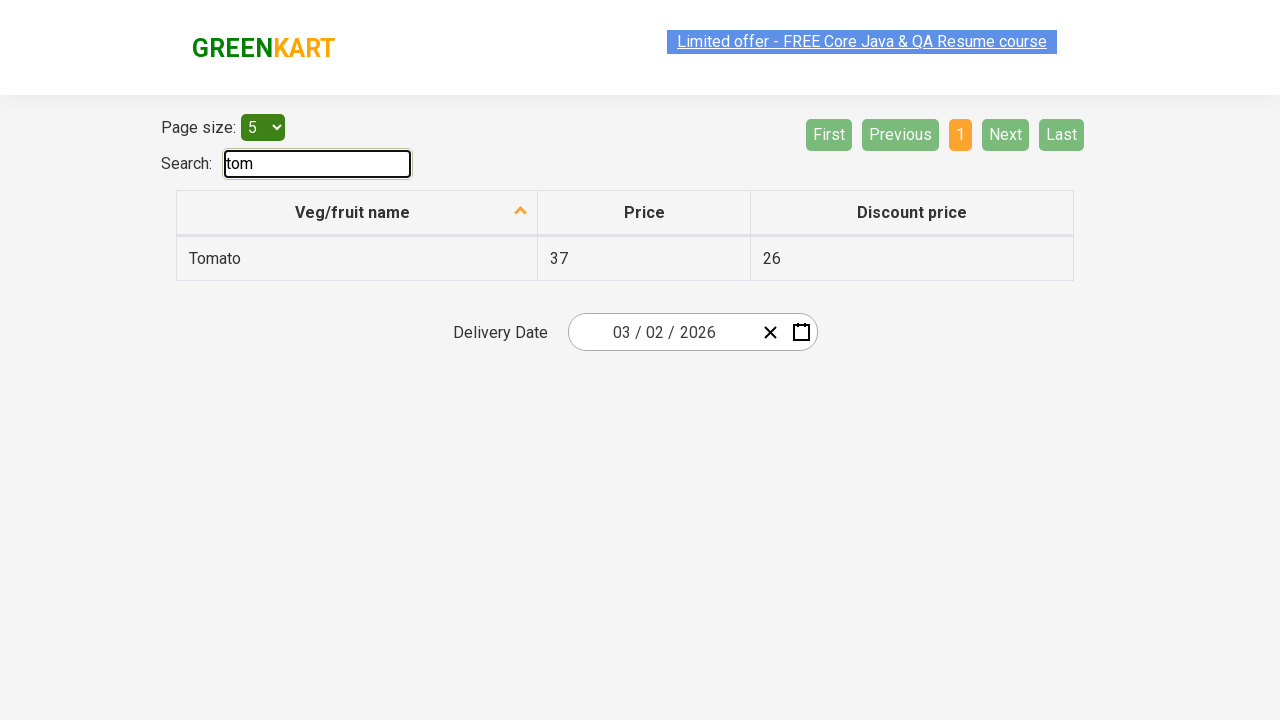

Verified that exactly 1 filtered result is displayed (Tomato)
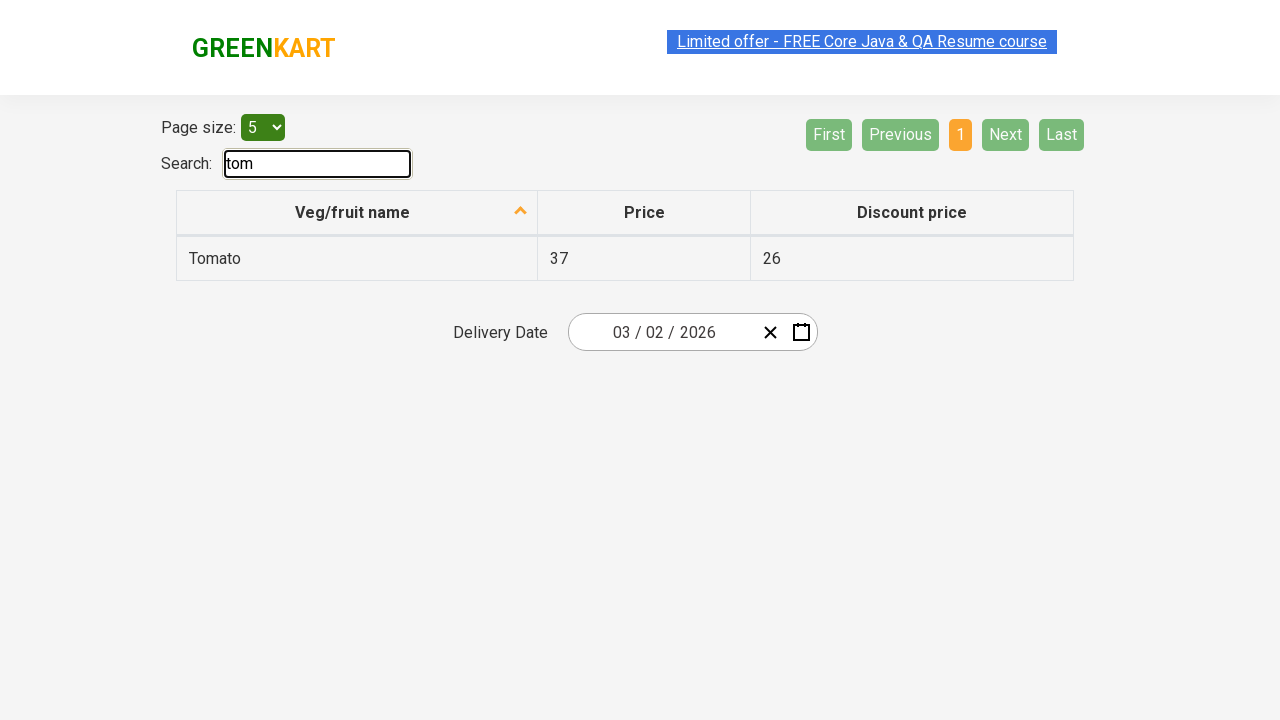

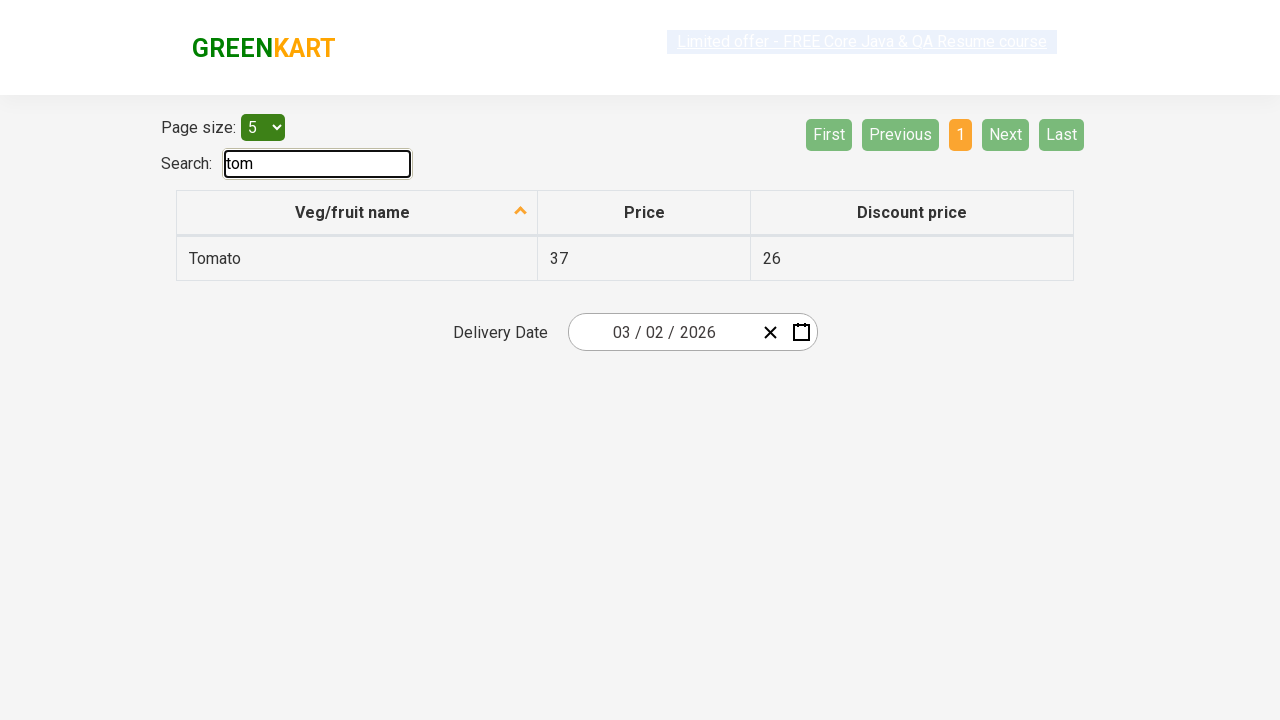